Navigates to an automation practice page and scrolls to the bottom of the page

Starting URL: https://rahulshettyacademy.com/AutomationPractice/

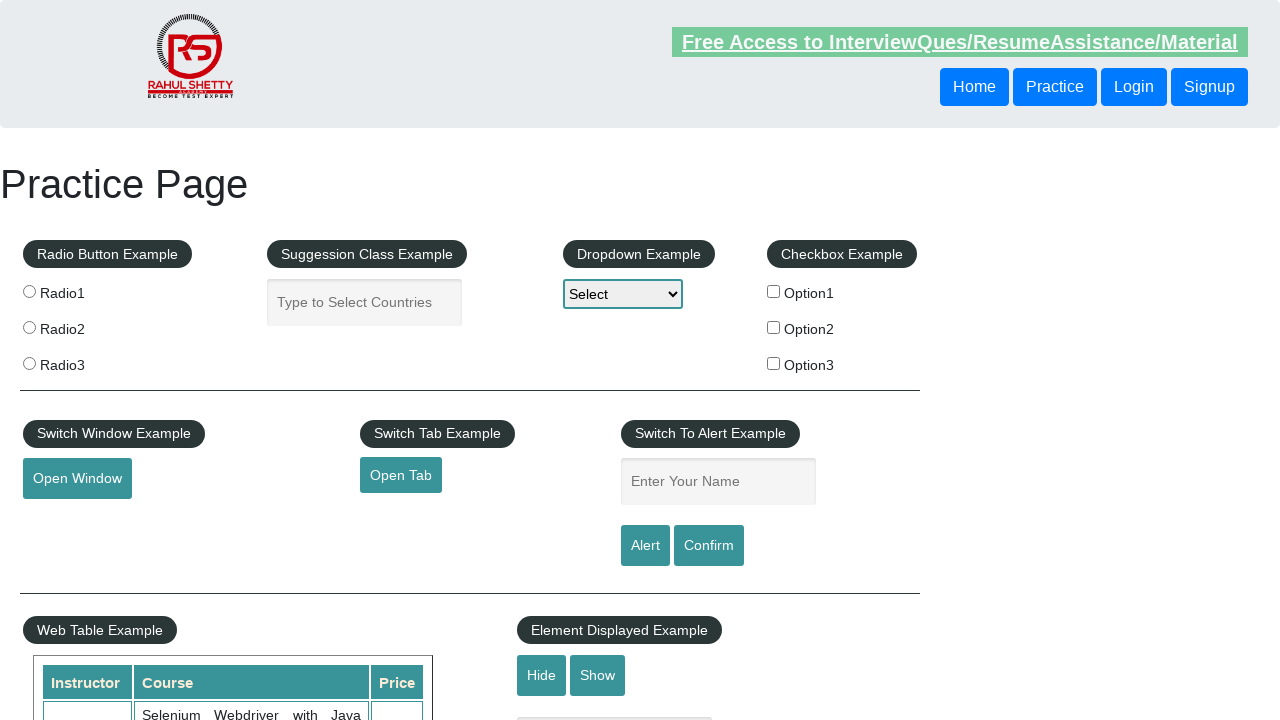

Navigated to automation practice page
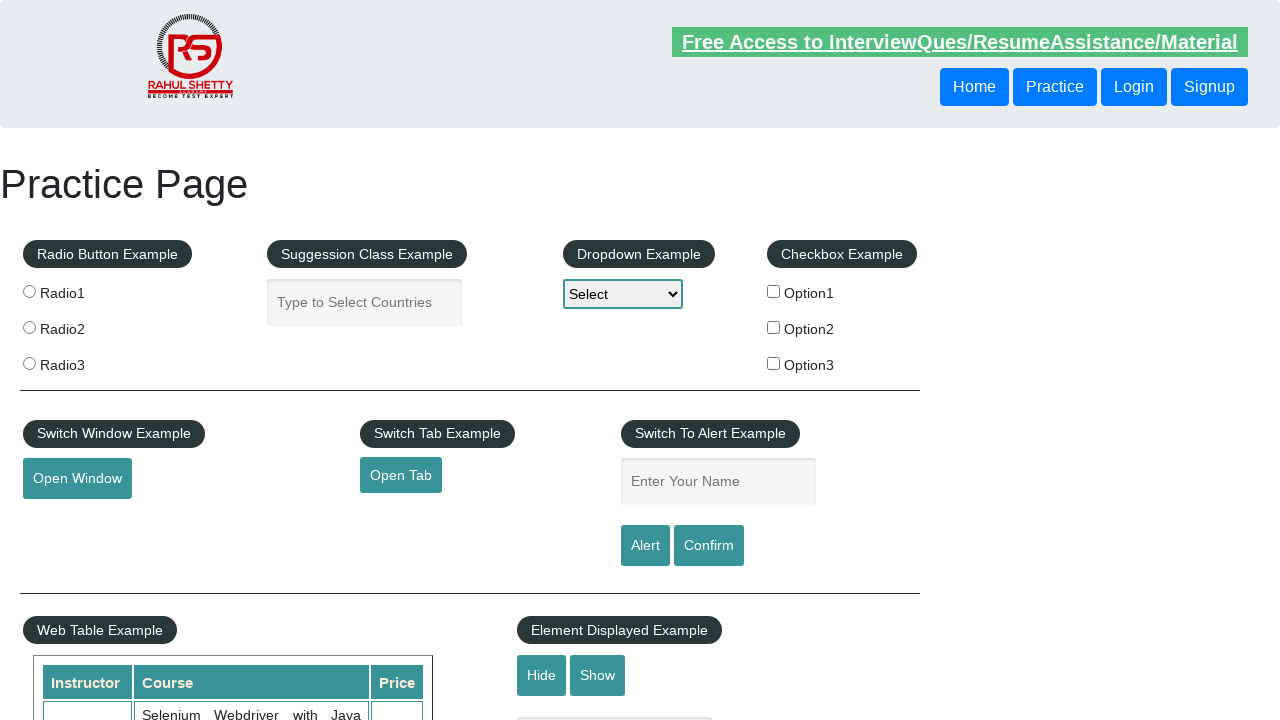

Scrolled to the bottom of the page
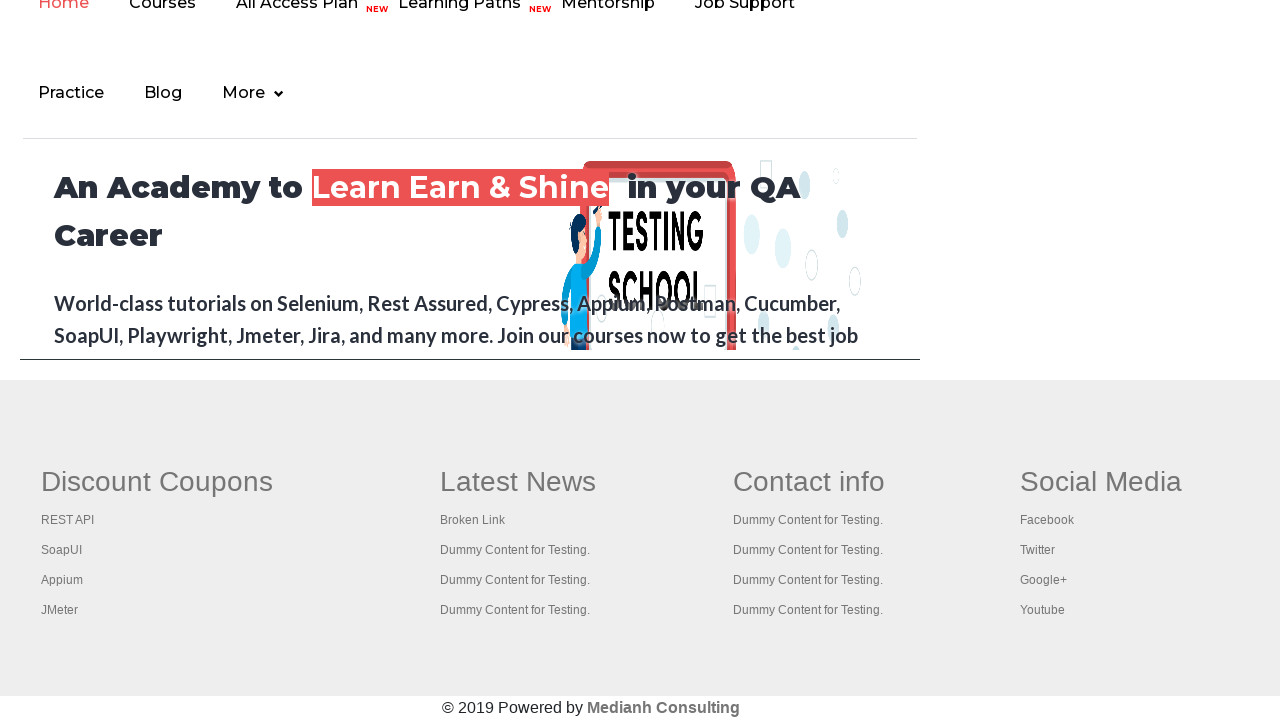

Waited 2 seconds for dynamic content to load
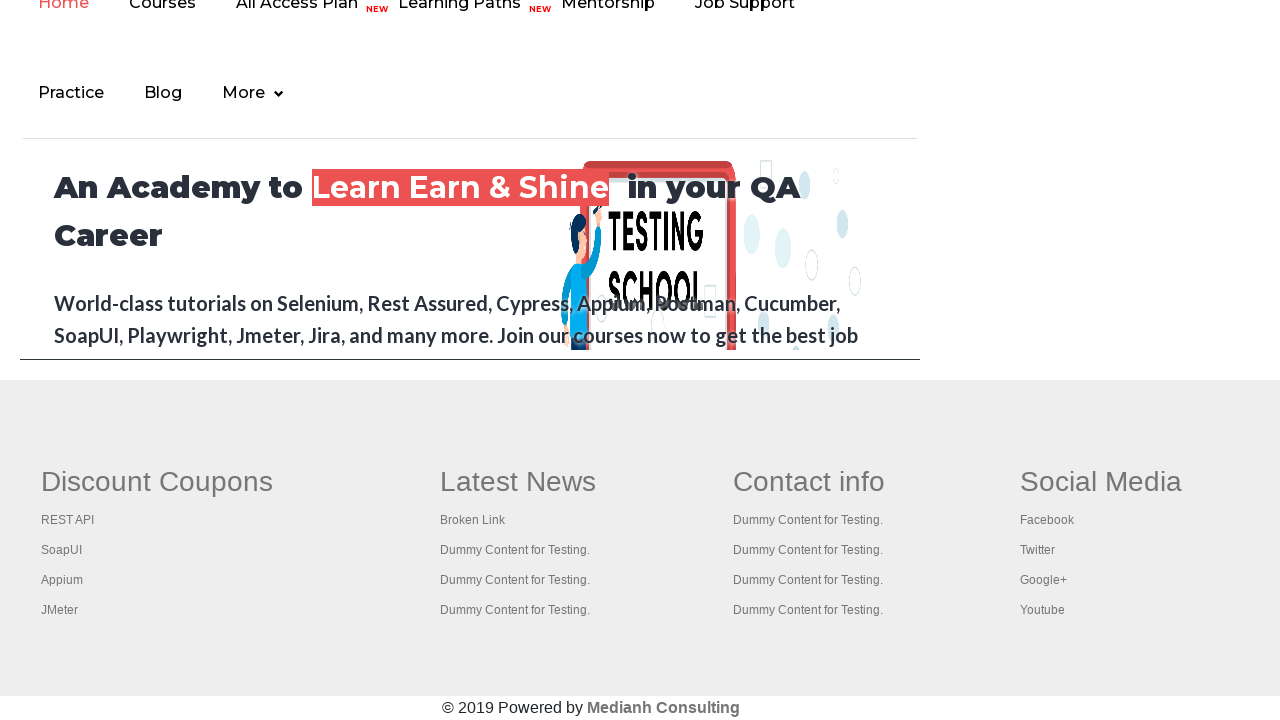

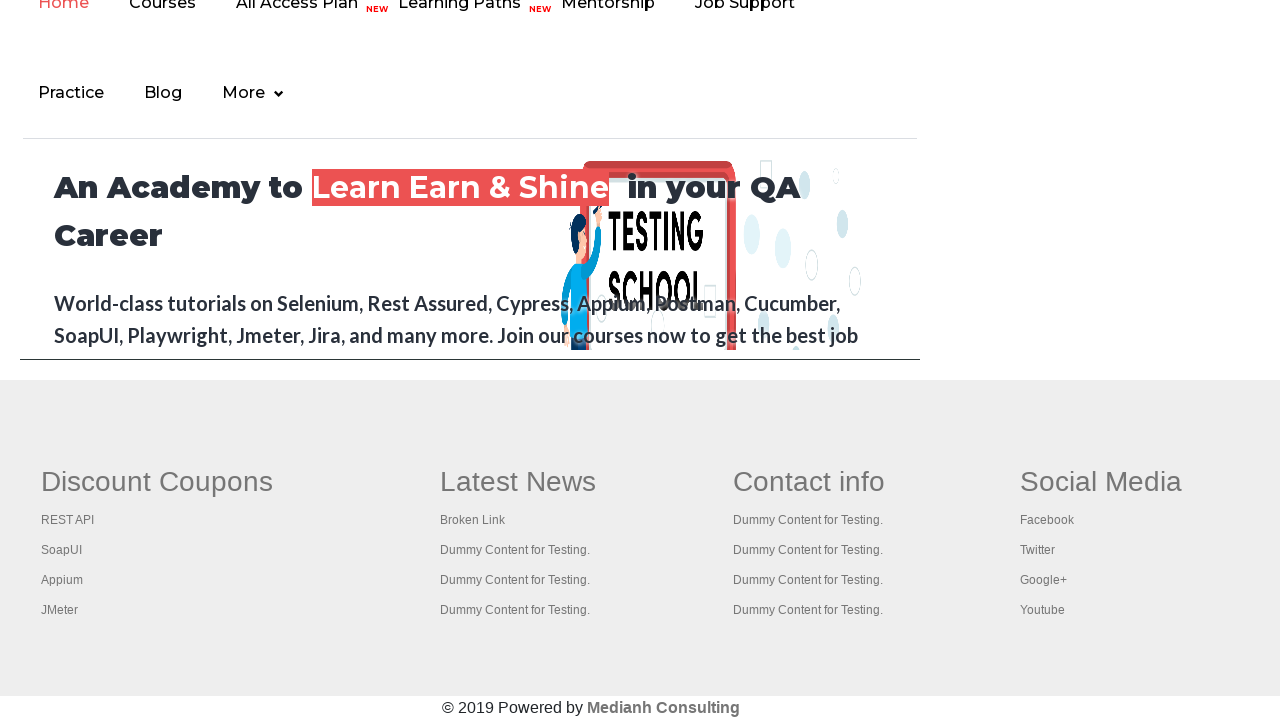